Tests e-commerce shopping flow by adding specific vegetables (Cucumber, Broccoli, Beetroot, Carrot) to cart, proceeding to checkout, and applying a promo code.

Starting URL: https://rahulshettyacademy.com/seleniumPractise/

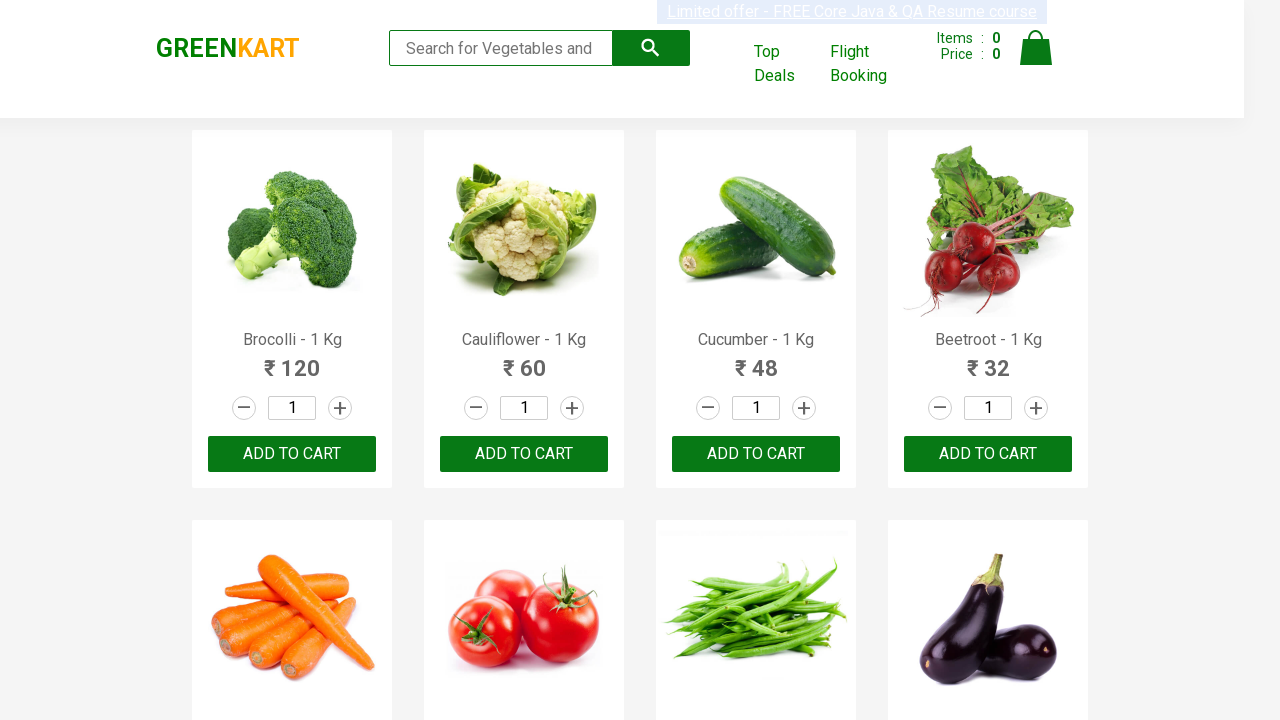

Waited for product names to load
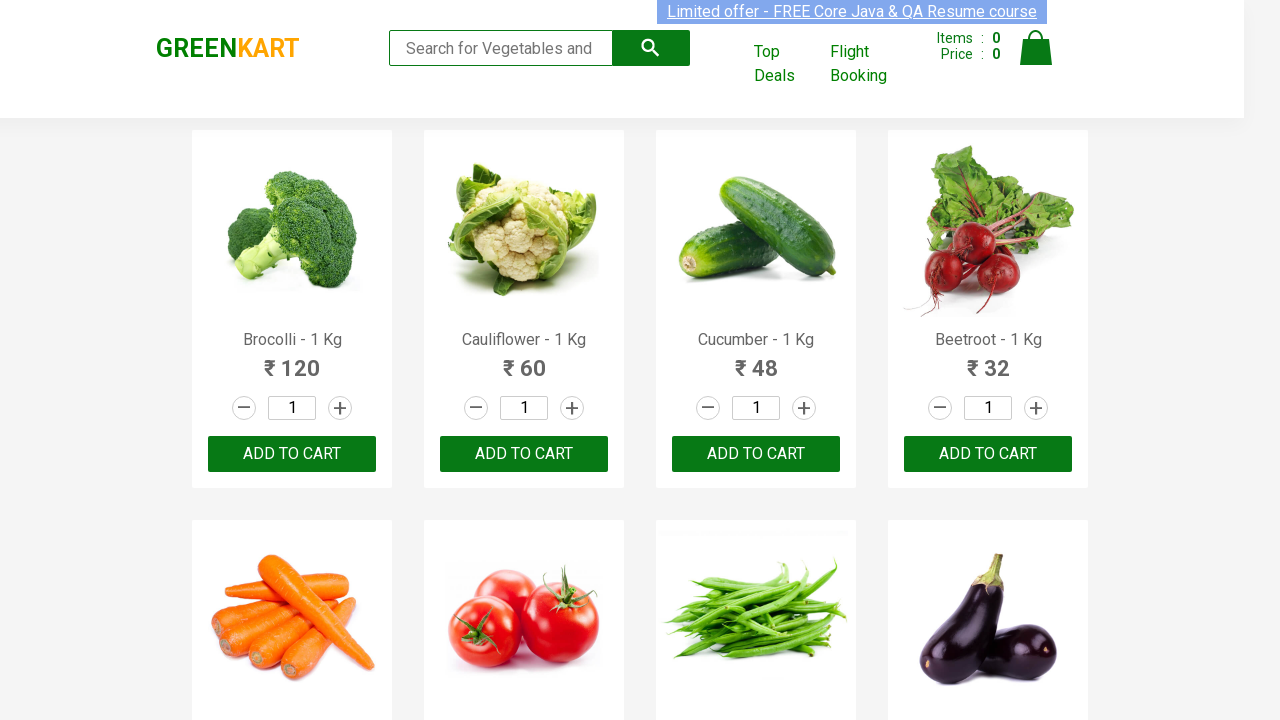

Retrieved all product name elements
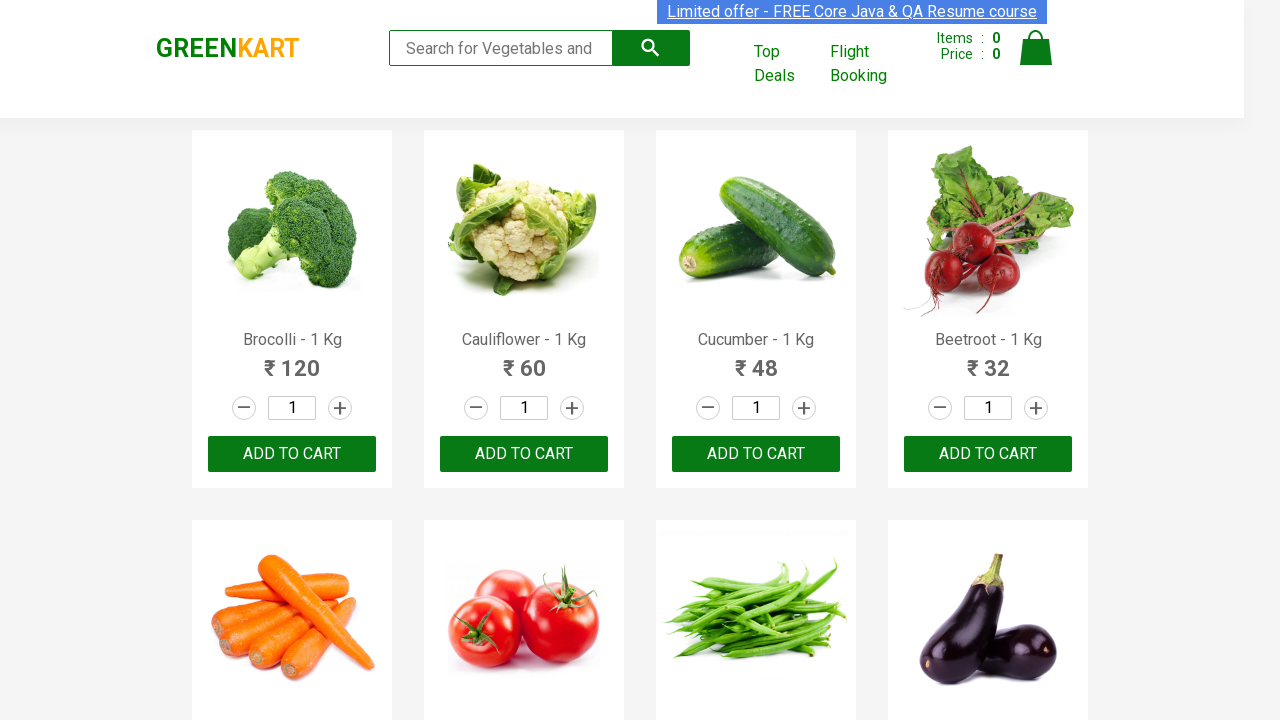

Retrieved all add to cart buttons
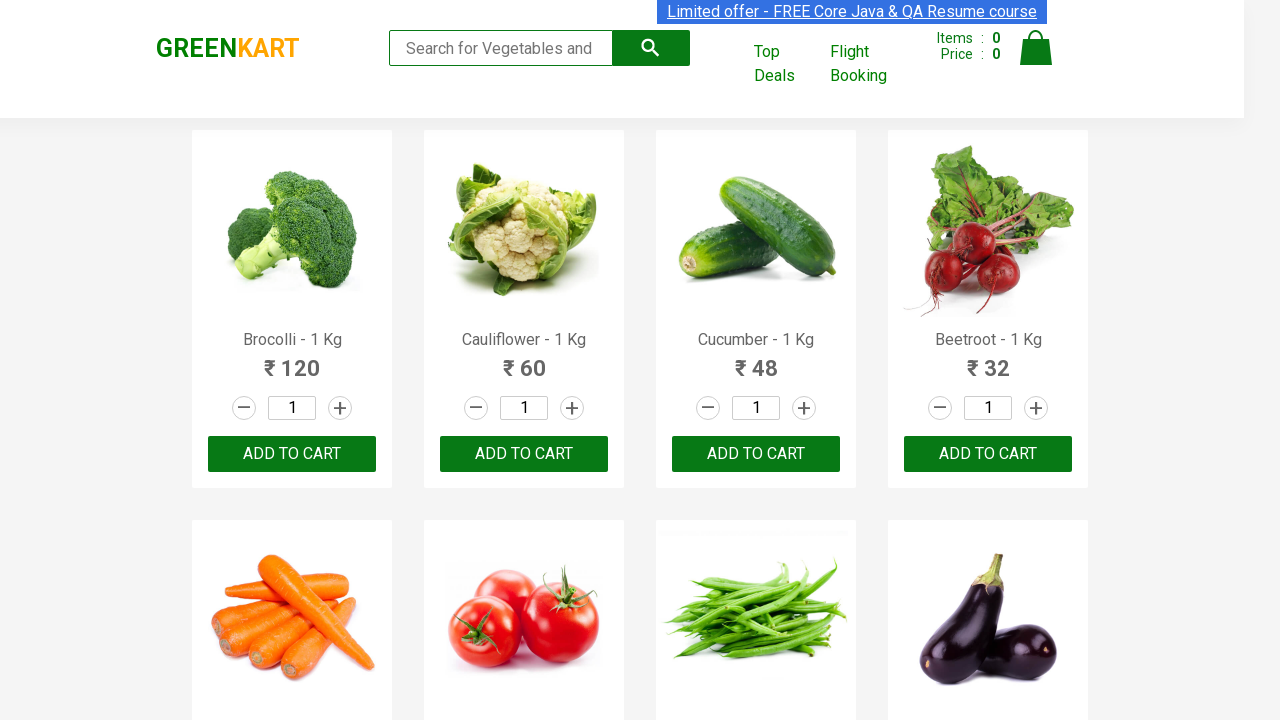

Added Brocolli to cart at (292, 454) on xpath=//div[@class='product-action']/button >> nth=0
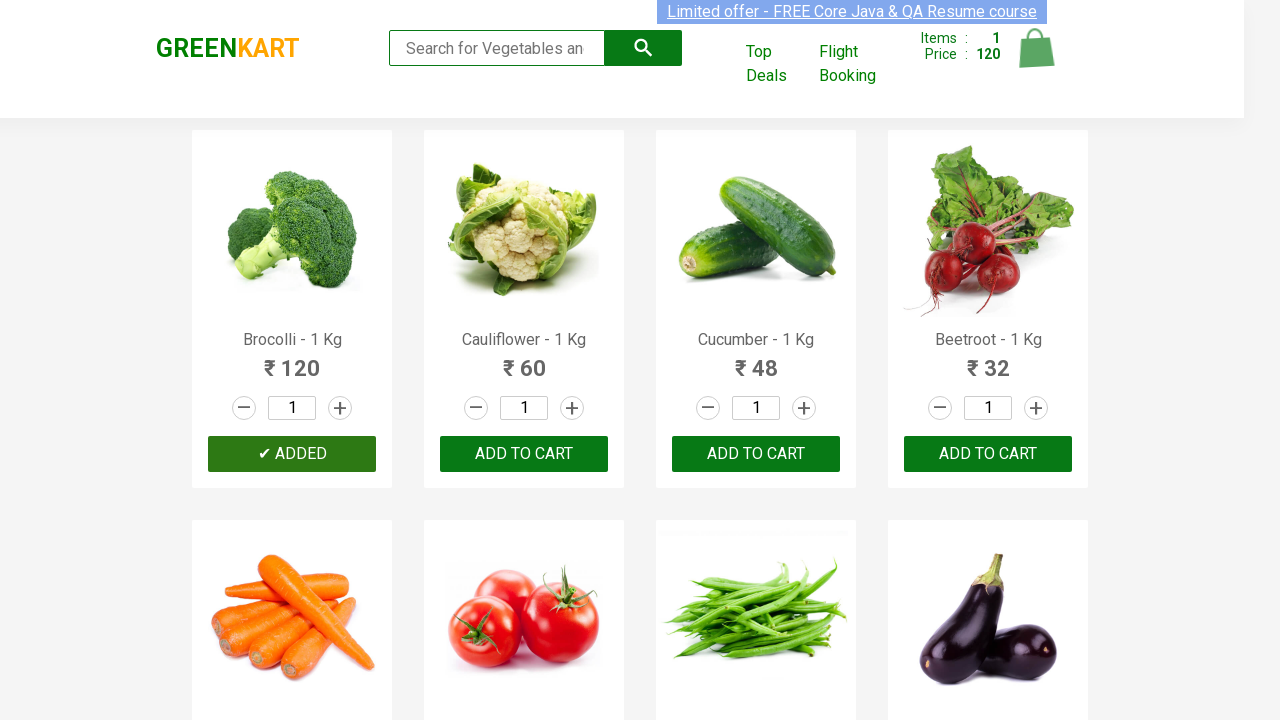

Added Cucumber to cart at (756, 454) on xpath=//div[@class='product-action']/button >> nth=2
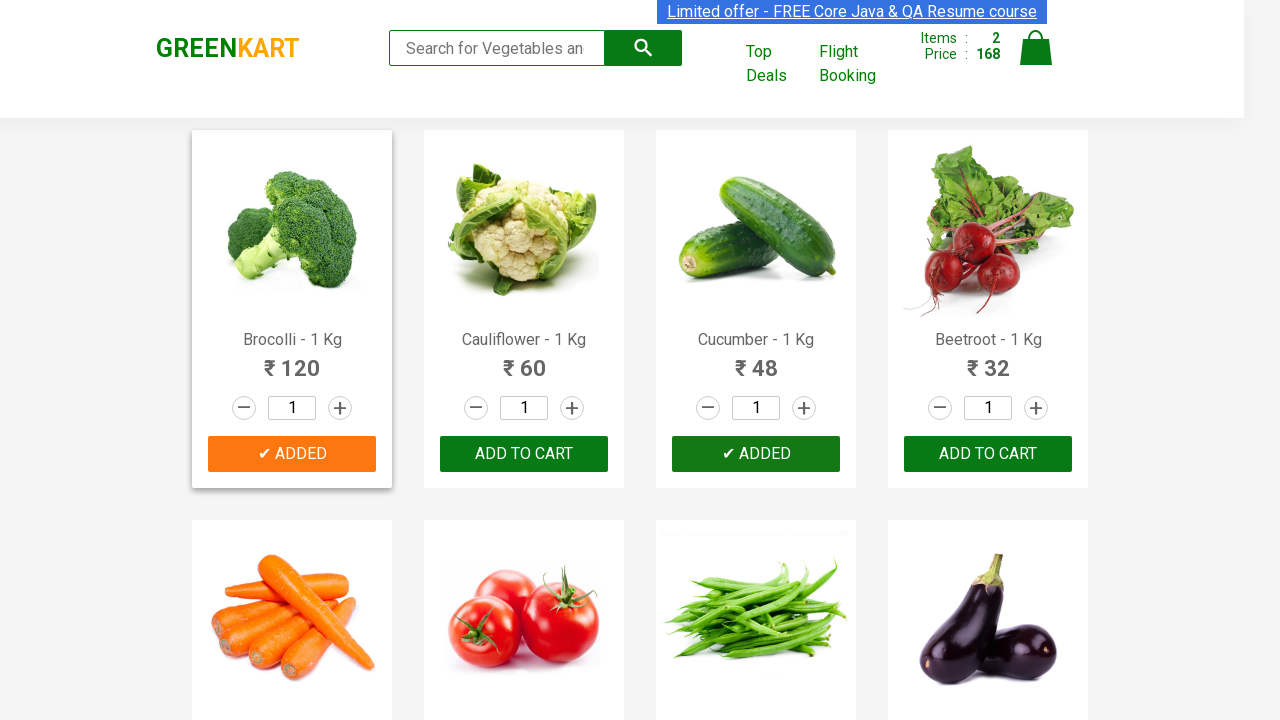

Added Beetroot to cart at (988, 454) on xpath=//div[@class='product-action']/button >> nth=3
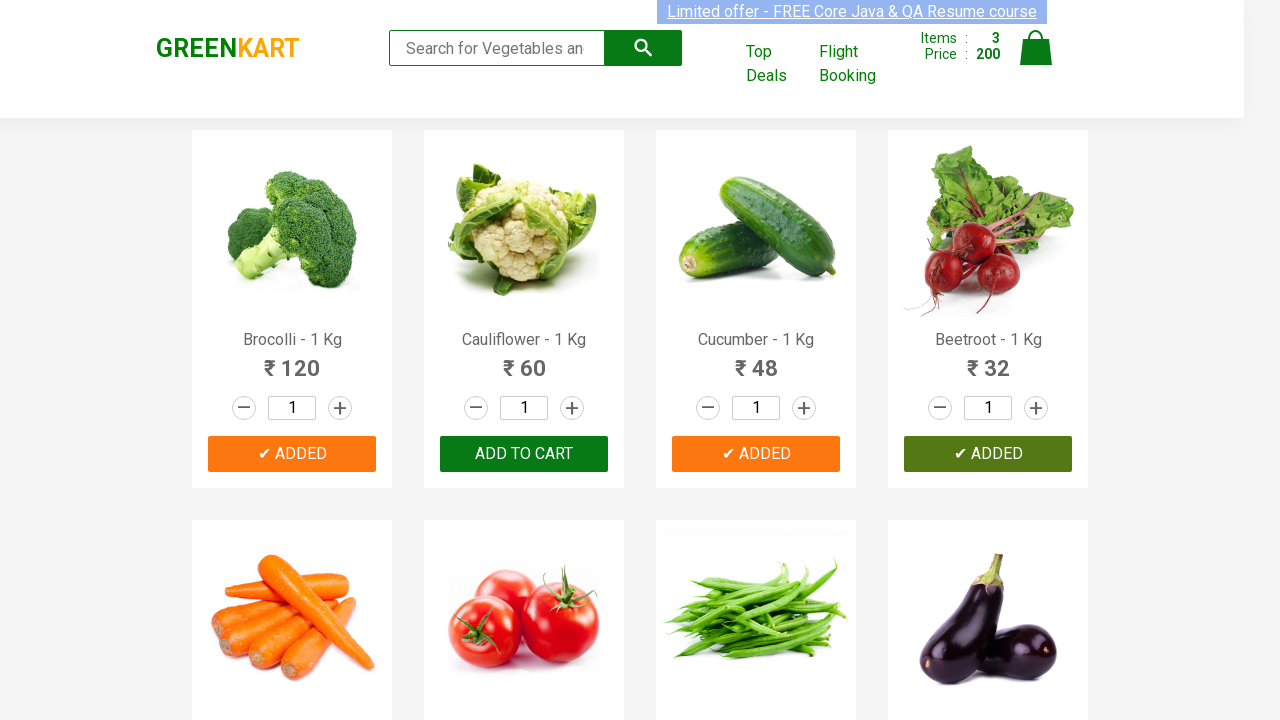

Added Carrot to cart at (292, 360) on xpath=//div[@class='product-action']/button >> nth=4
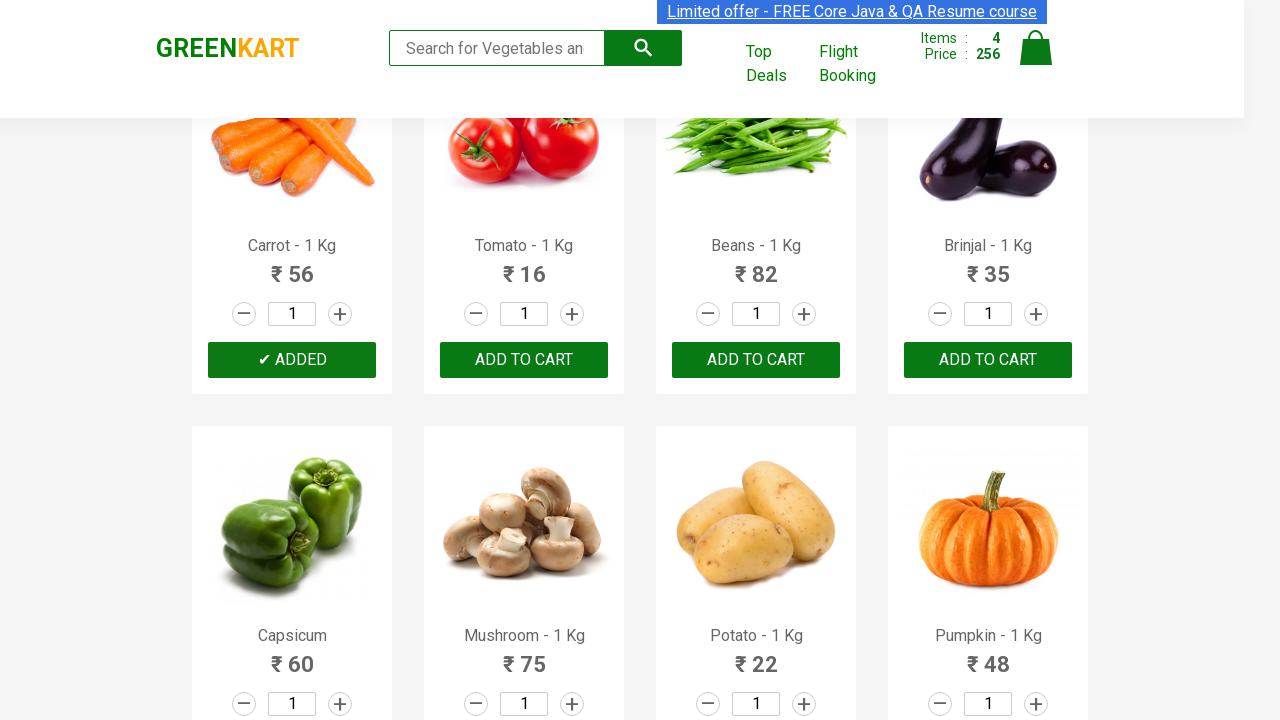

Clicked on cart icon to open cart at (1036, 48) on img[alt='Cart']
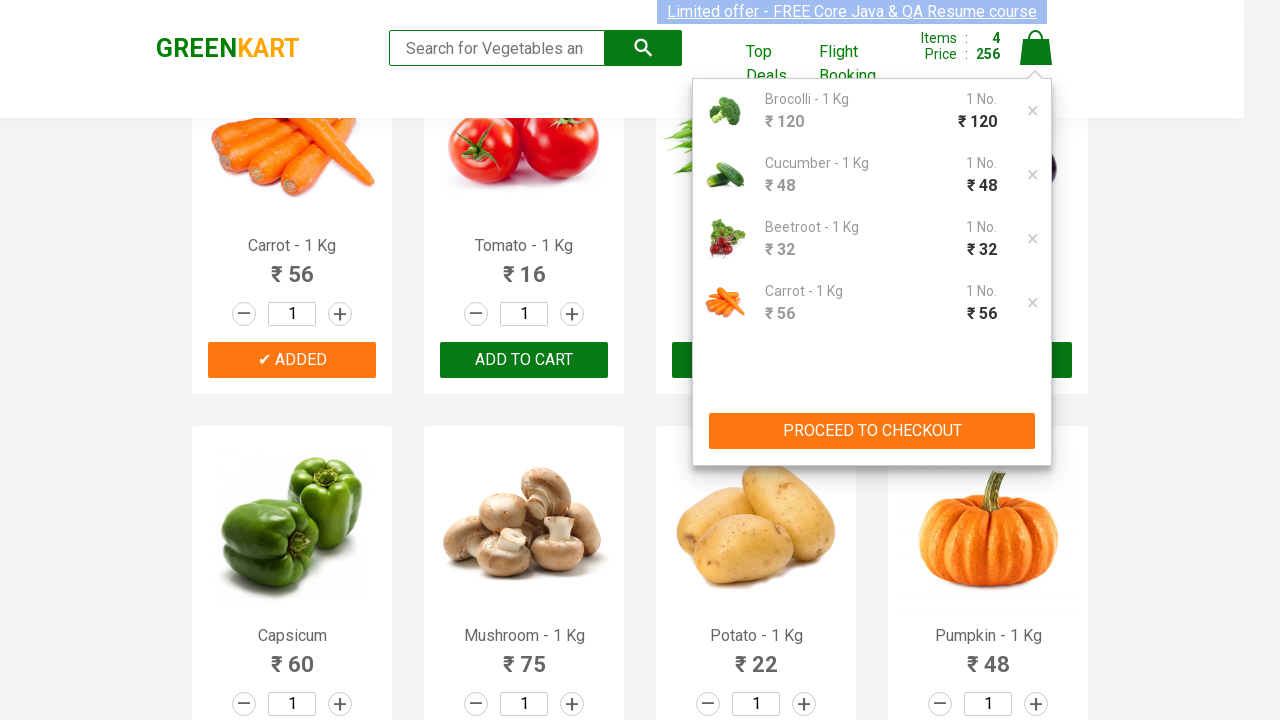

Clicked proceed to checkout button at (872, 431) on xpath=//button[normalize-space()='PROCEED TO CHECKOUT']
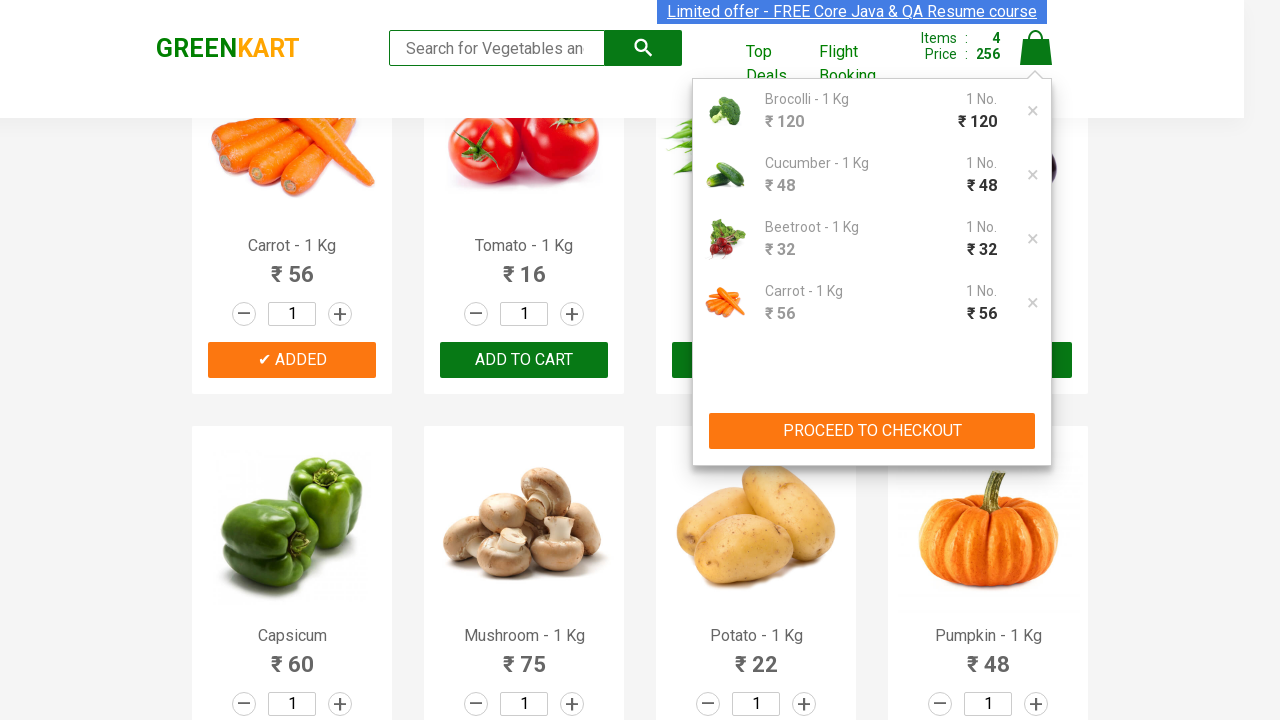

Entered promo code 'rahulshettyacademy' on input.promoCode
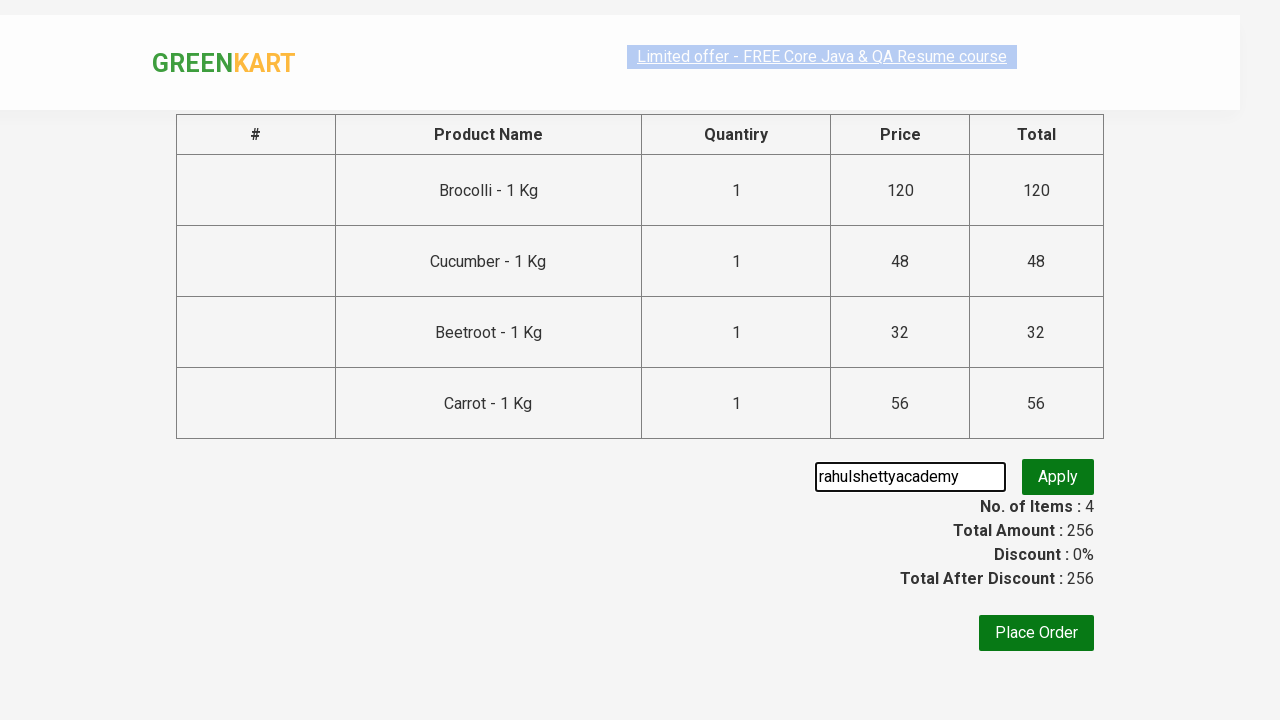

Clicked apply promo button at (1058, 477) on button.promoBtn
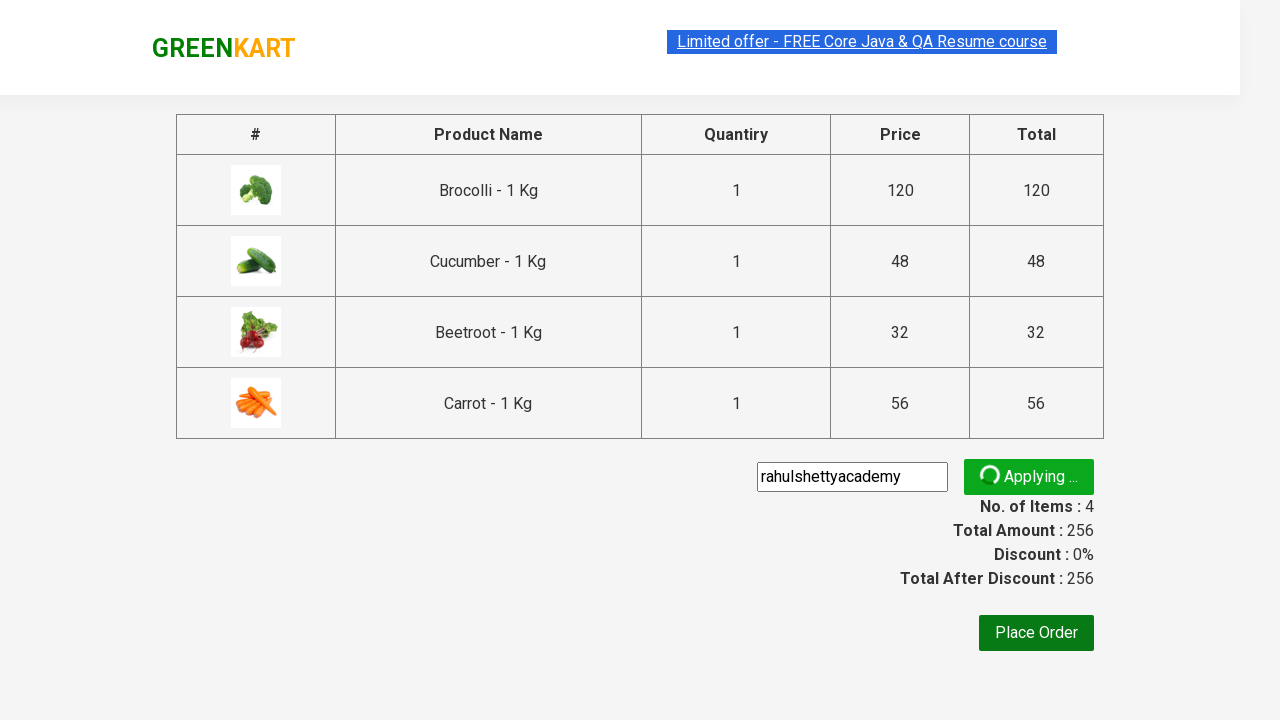

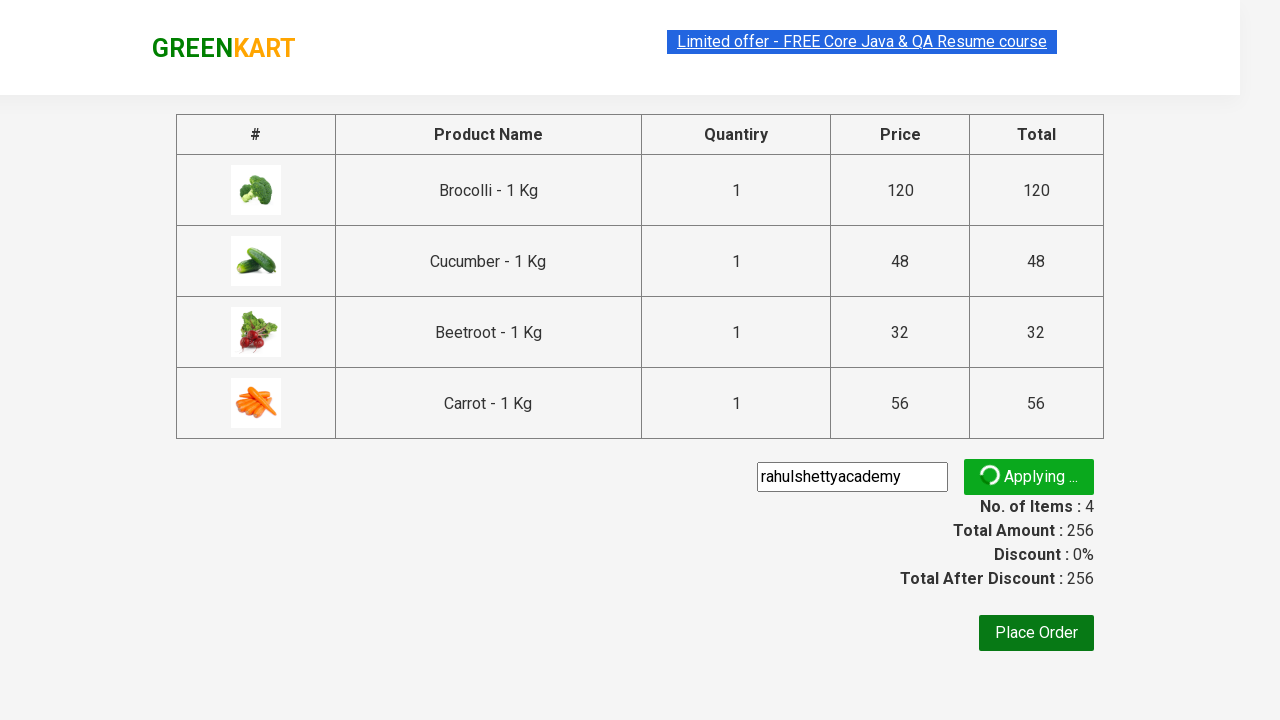